Tests first name field validation by entering a space and submitting to trigger error state

Starting URL: https://demoqa.com/automation-practice-form

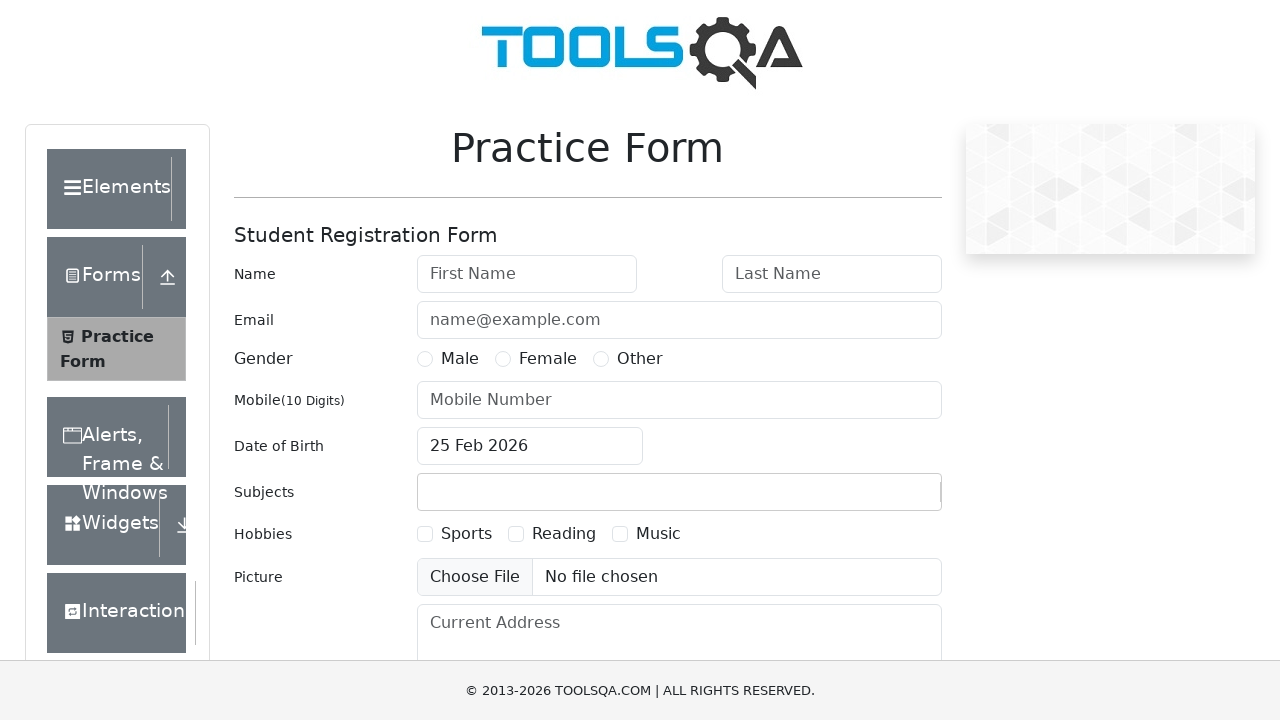

Filled first name field with a space to trigger validation error on #firstName
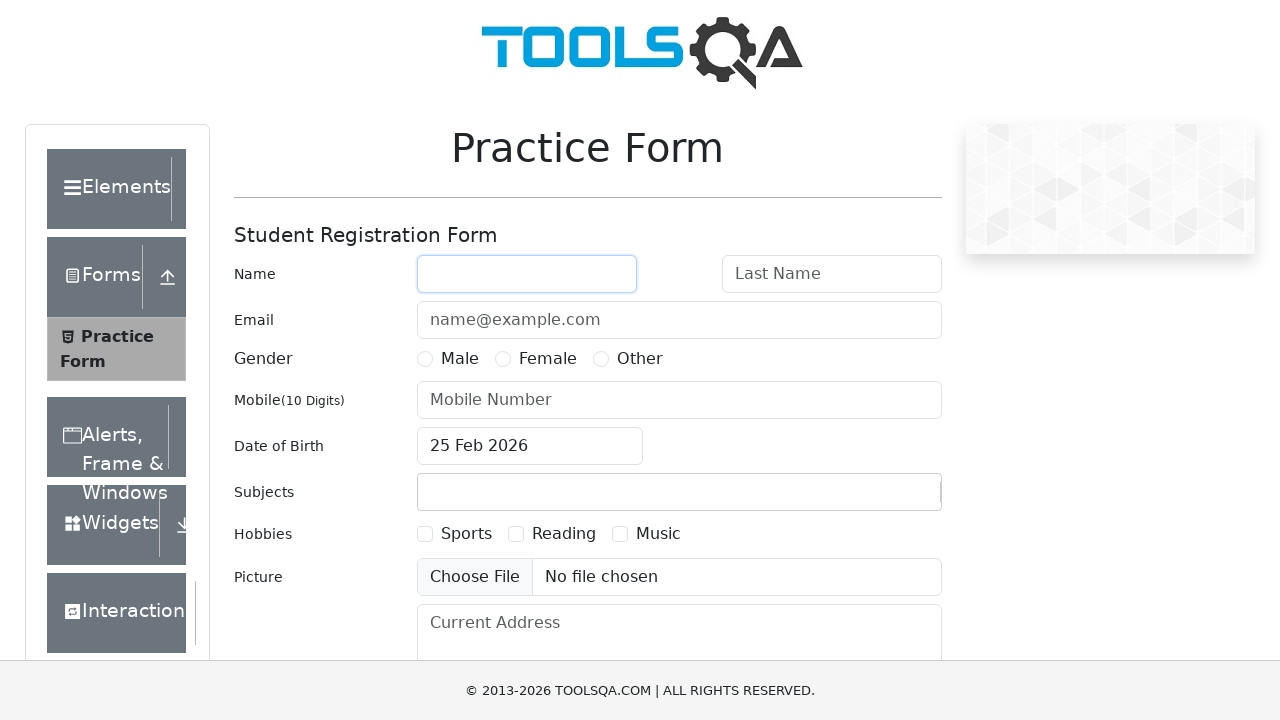

Pressed Enter to submit form and trigger validation on #firstName
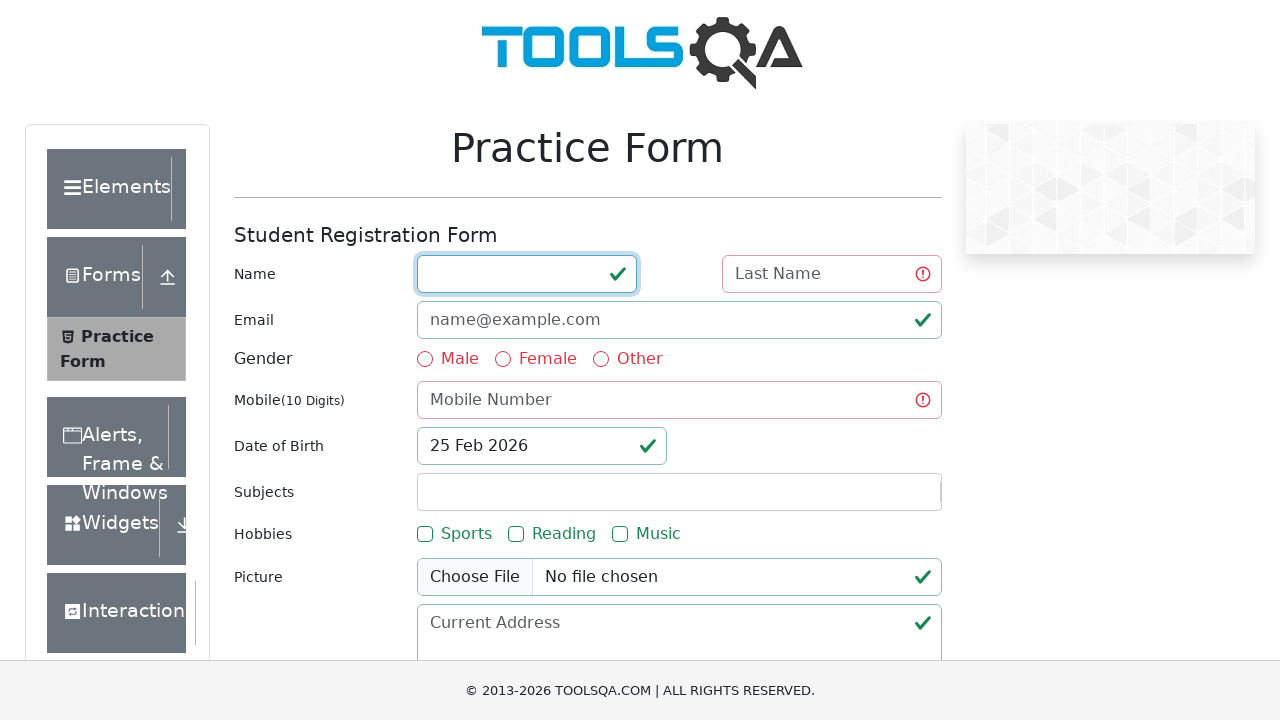

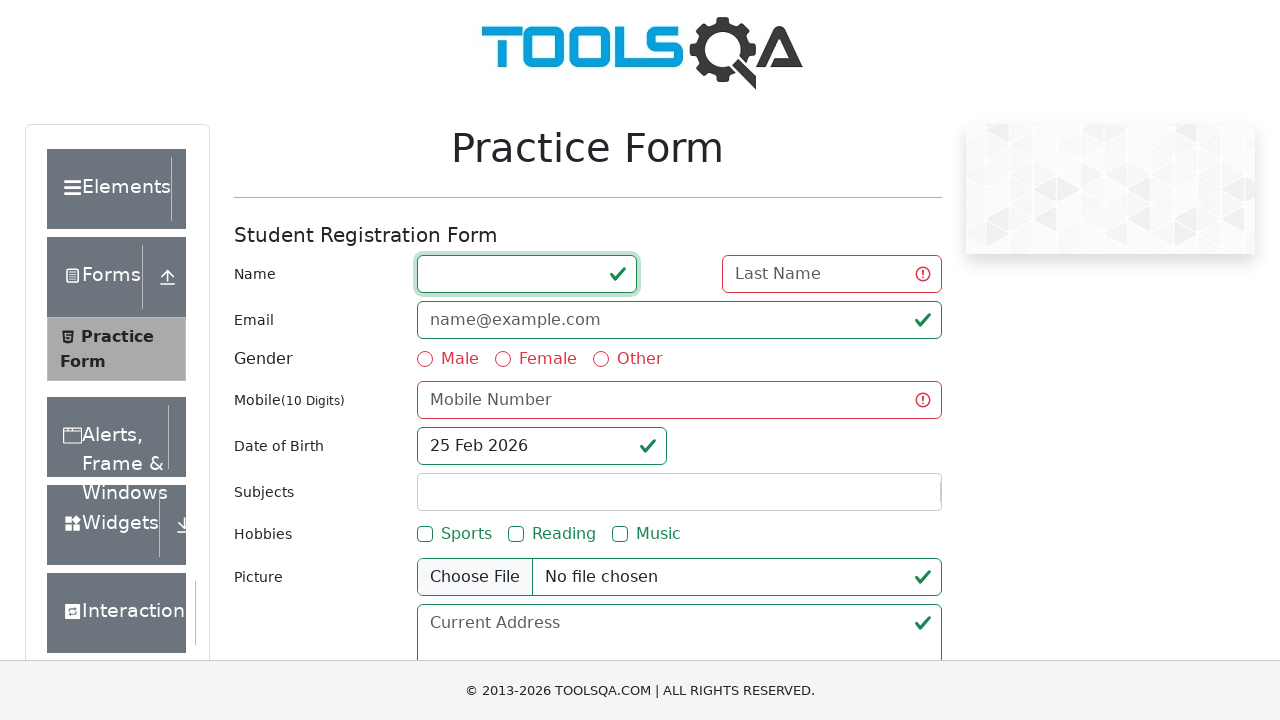